Tests the email alert subscription flow from a travel advice page

Starting URL: https://www.gov.uk/foreign-travel-advice/turkey

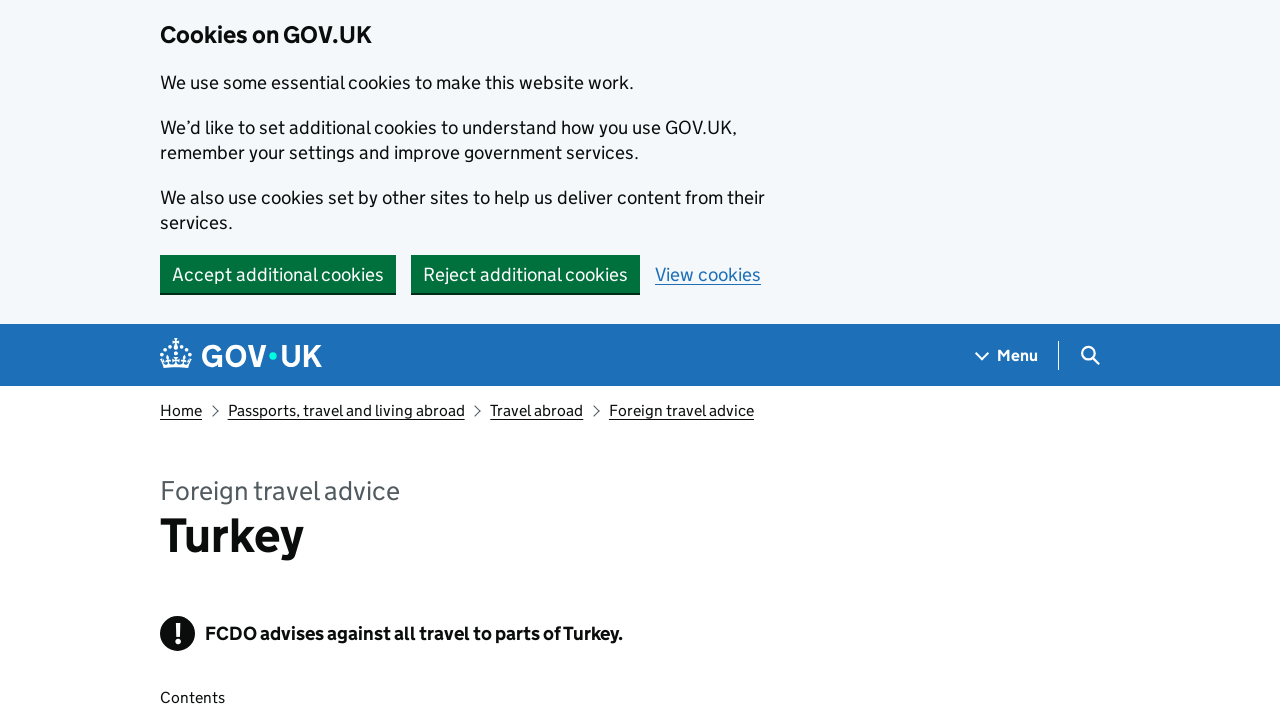

Clicked 'Get email alerts' link on Turkey travel advice page at (240, 360) on internal:role=link[name="Get email alerts"i]
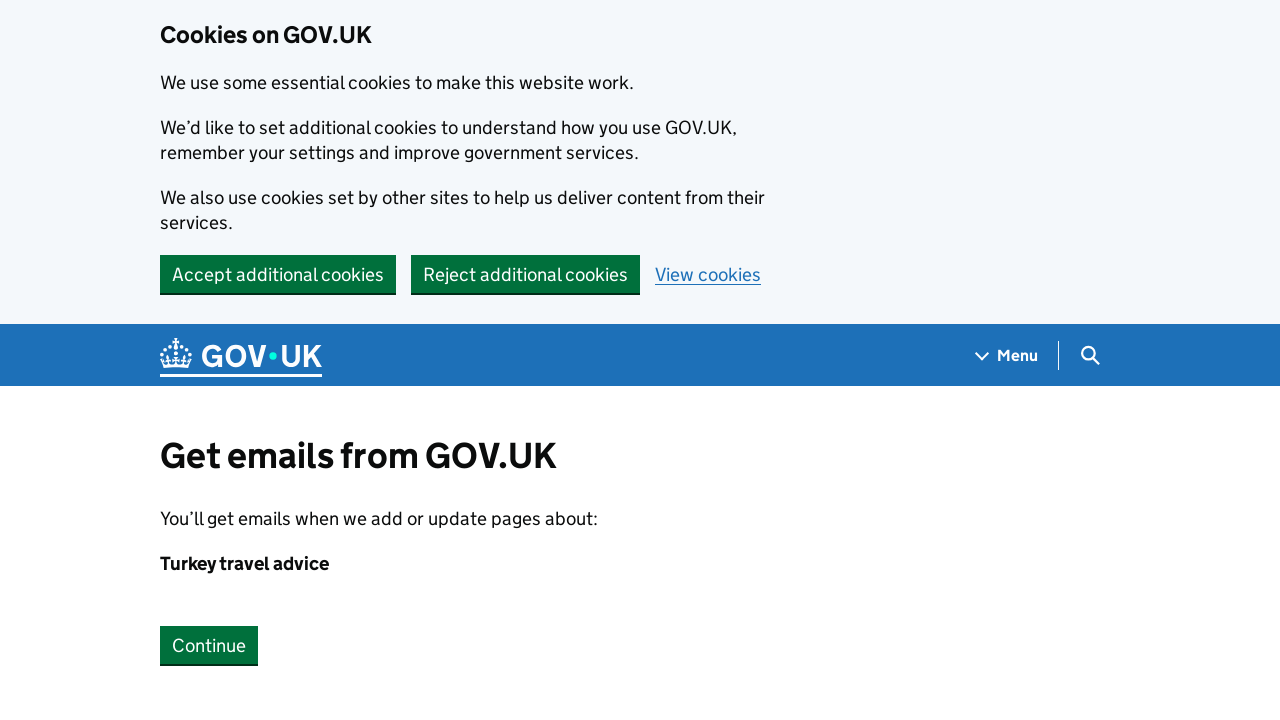

Clicked 'Continue' button in email alert flow at (209, 645) on internal:role=button[name="Continue"i]
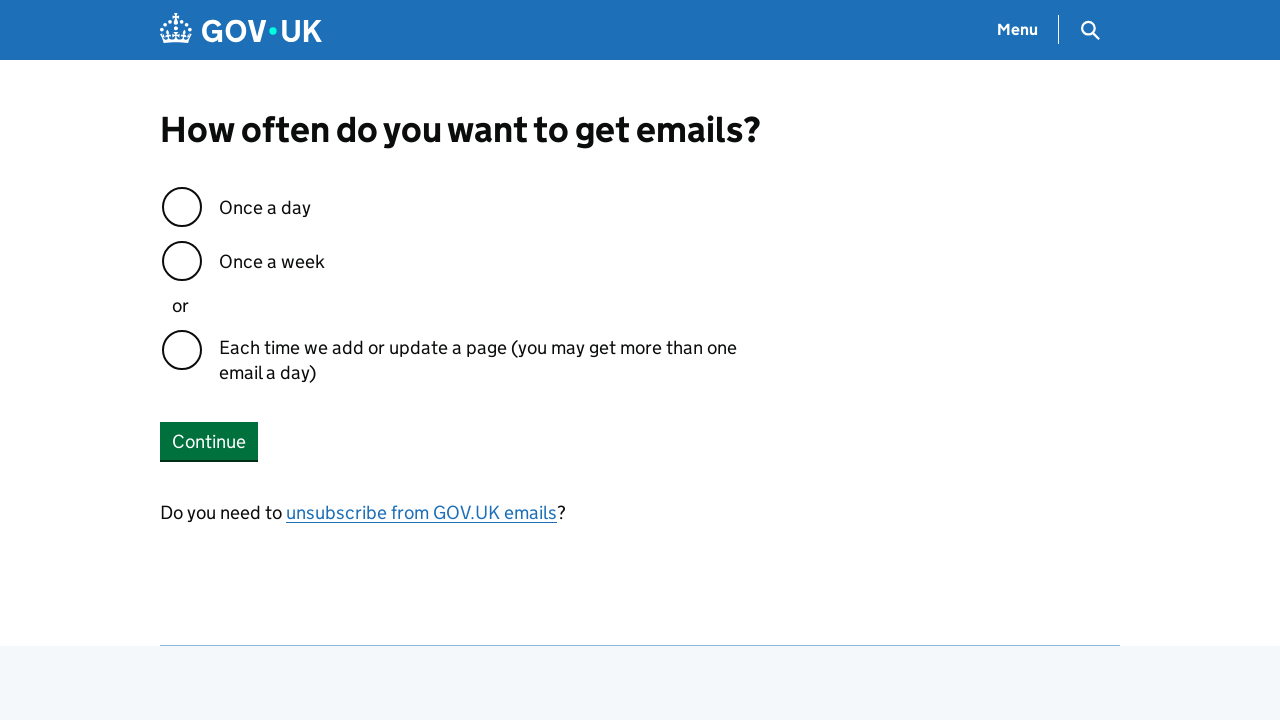

Email frequency question displayed and confirmed
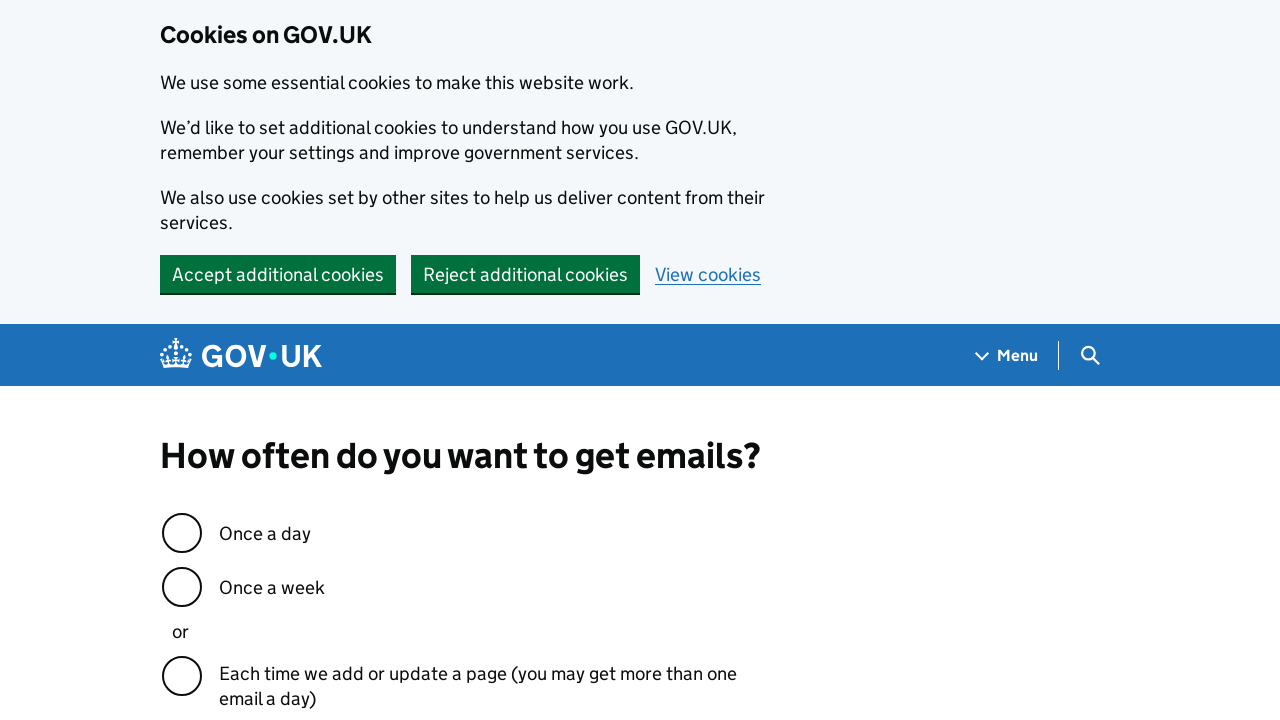

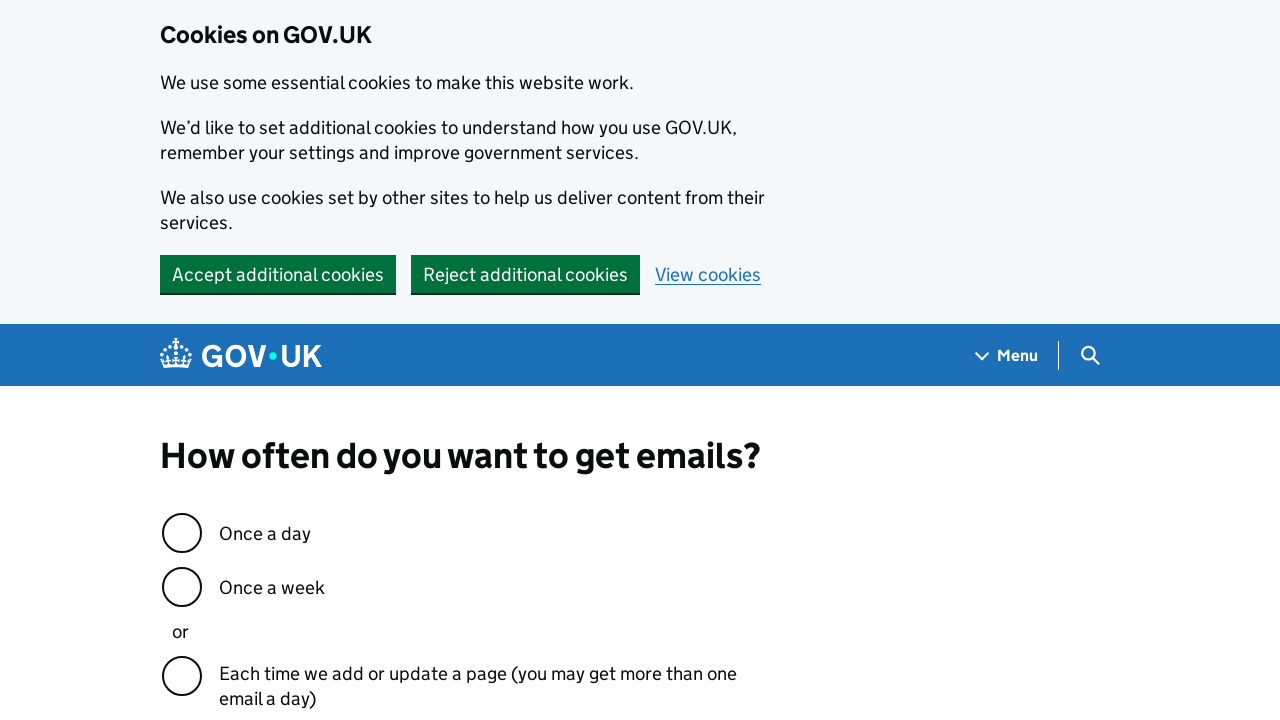